Tests that the currently applied filter is highlighted

Starting URL: https://demo.playwright.dev/todomvc

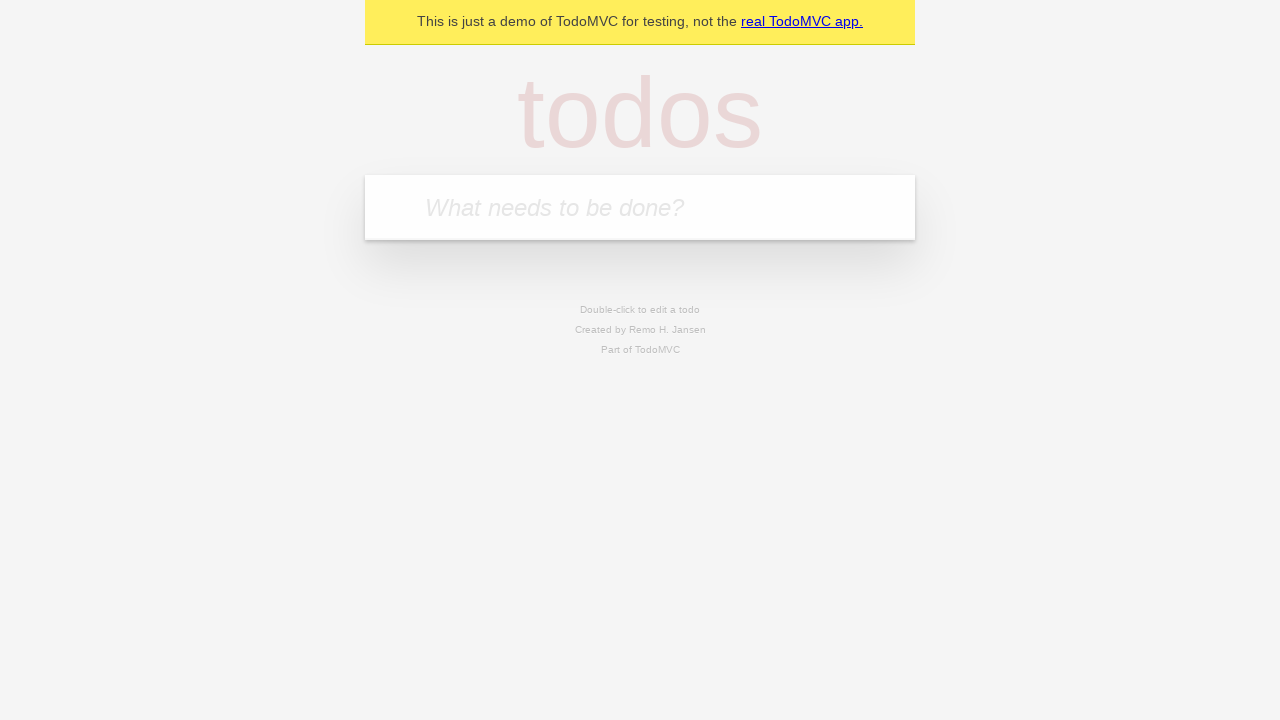

Filled todo input with 'buy some cheese' on internal:attr=[placeholder="What needs to be done?"i]
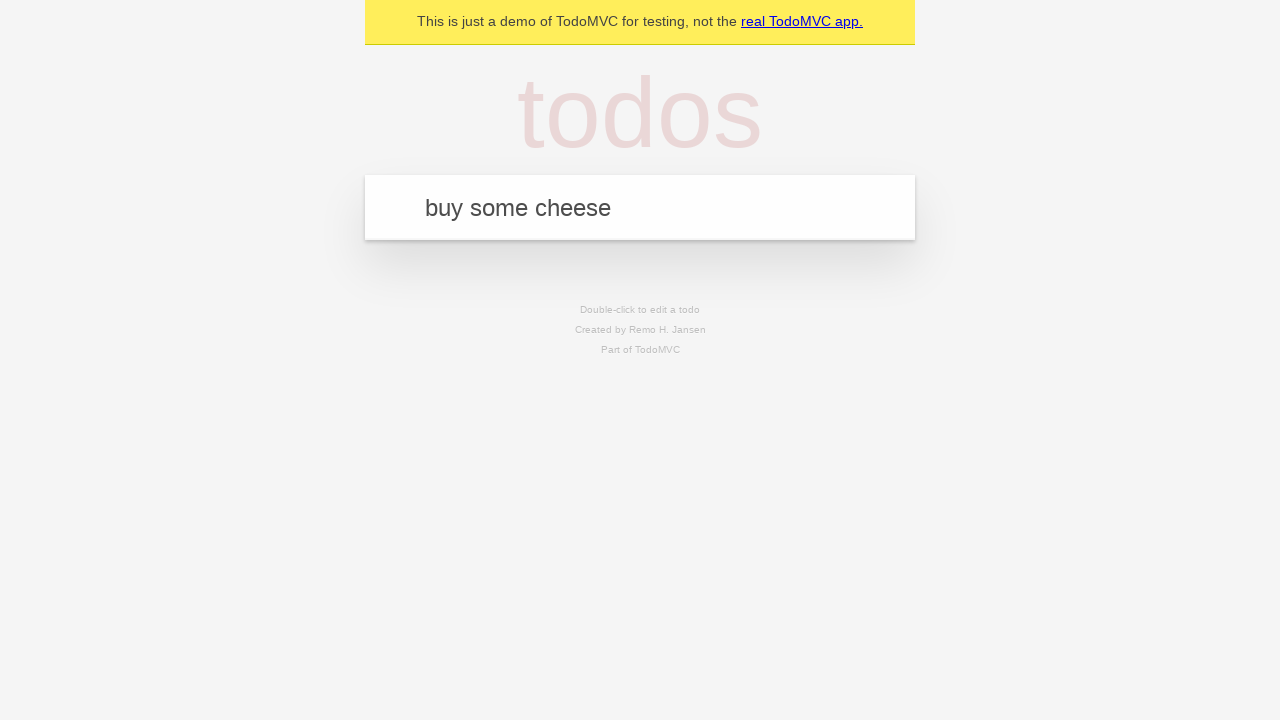

Pressed Enter to add first todo item on internal:attr=[placeholder="What needs to be done?"i]
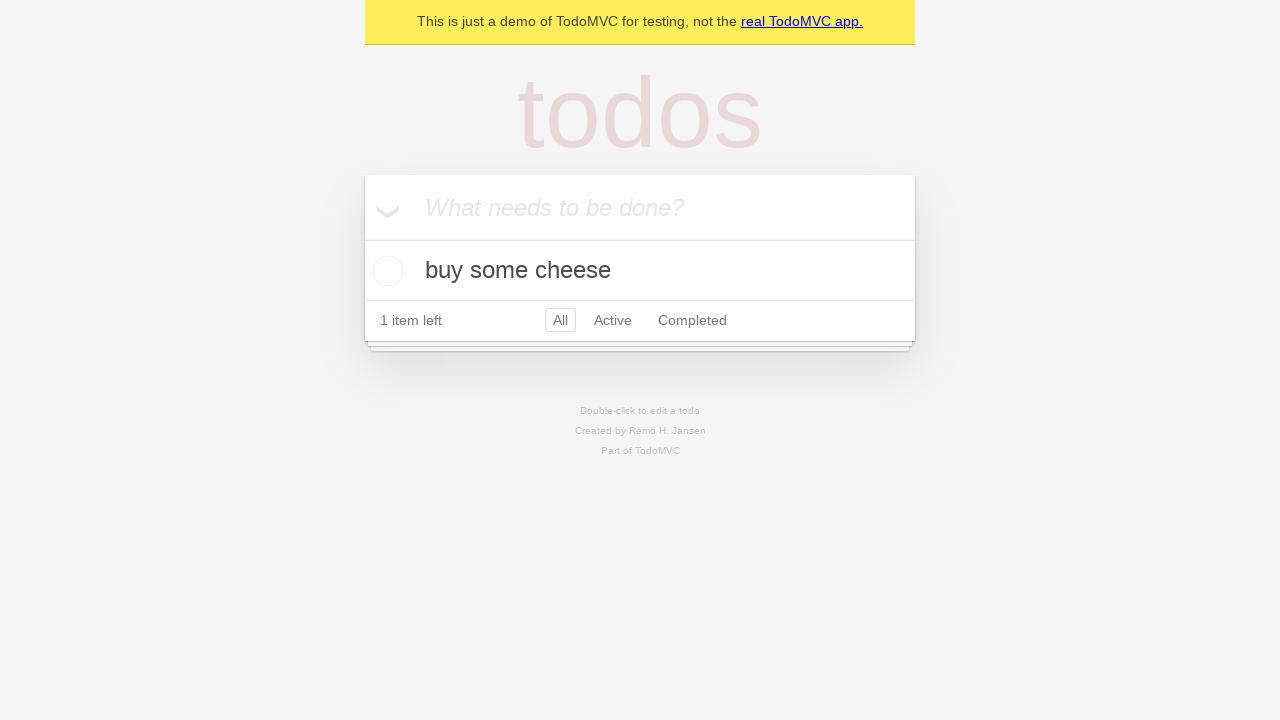

Filled todo input with 'feed the cat' on internal:attr=[placeholder="What needs to be done?"i]
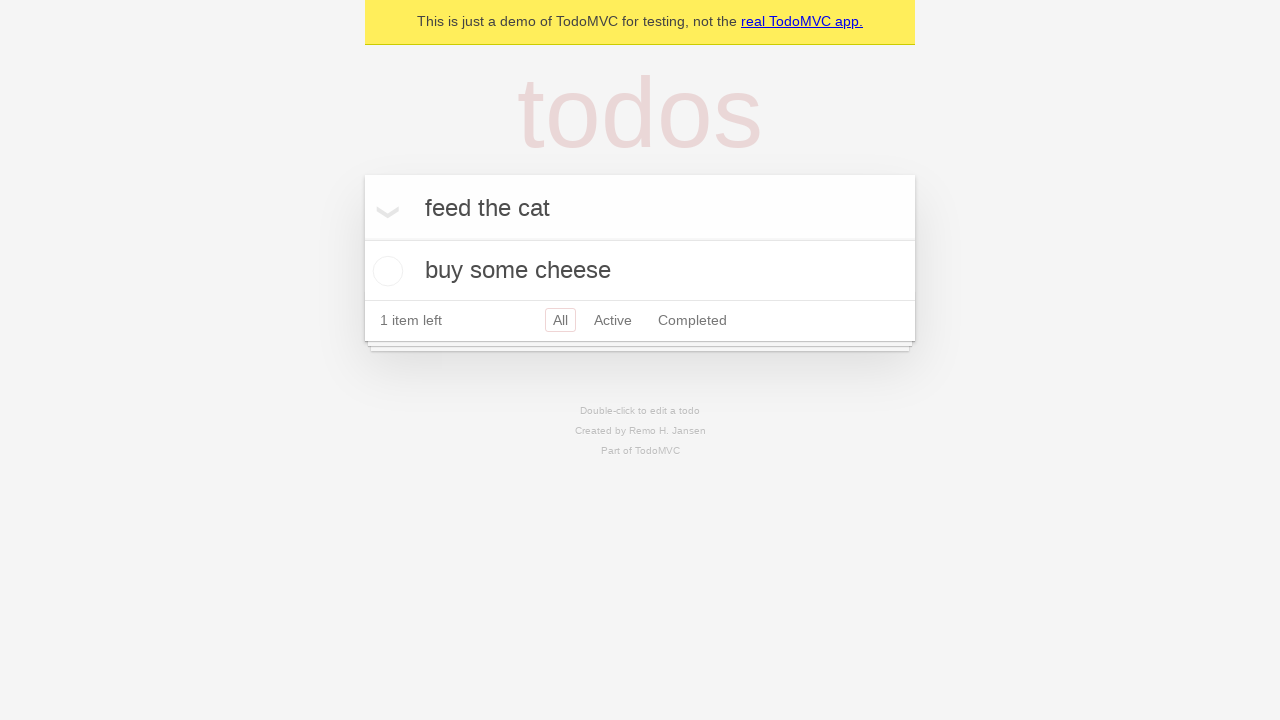

Pressed Enter to add second todo item on internal:attr=[placeholder="What needs to be done?"i]
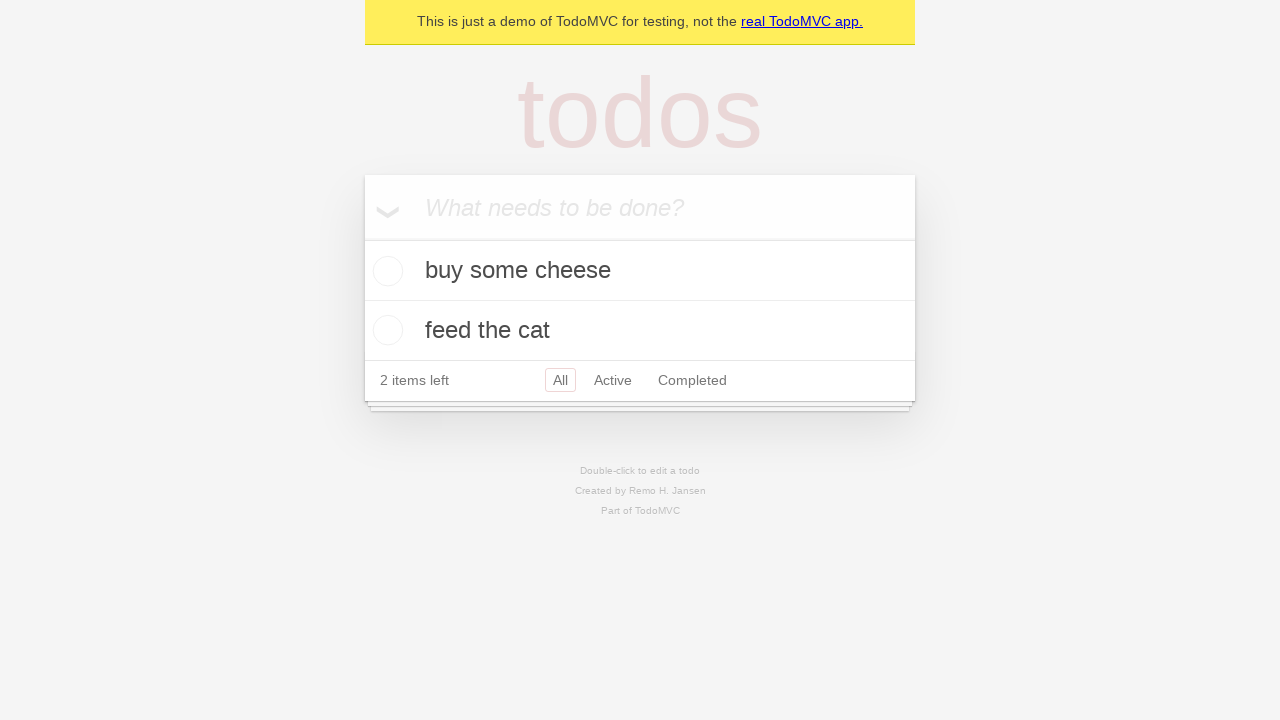

Filled todo input with 'book a doctors appointment' on internal:attr=[placeholder="What needs to be done?"i]
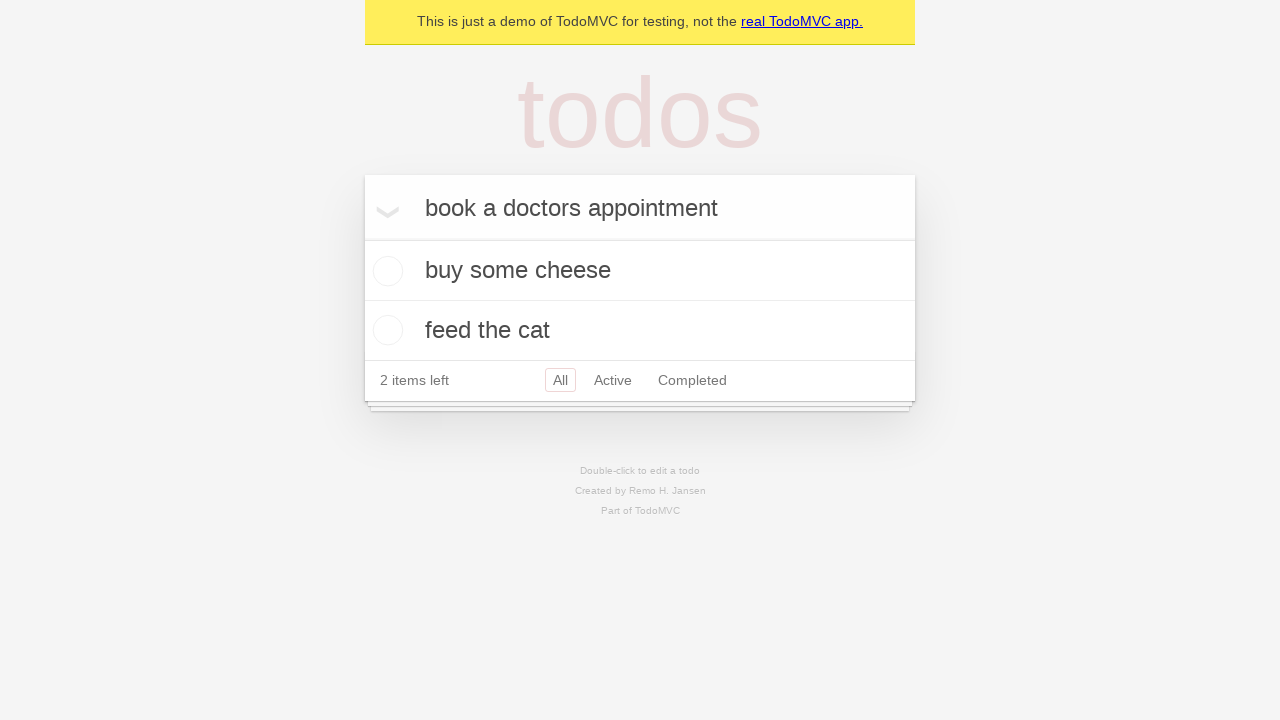

Pressed Enter to add third todo item on internal:attr=[placeholder="What needs to be done?"i]
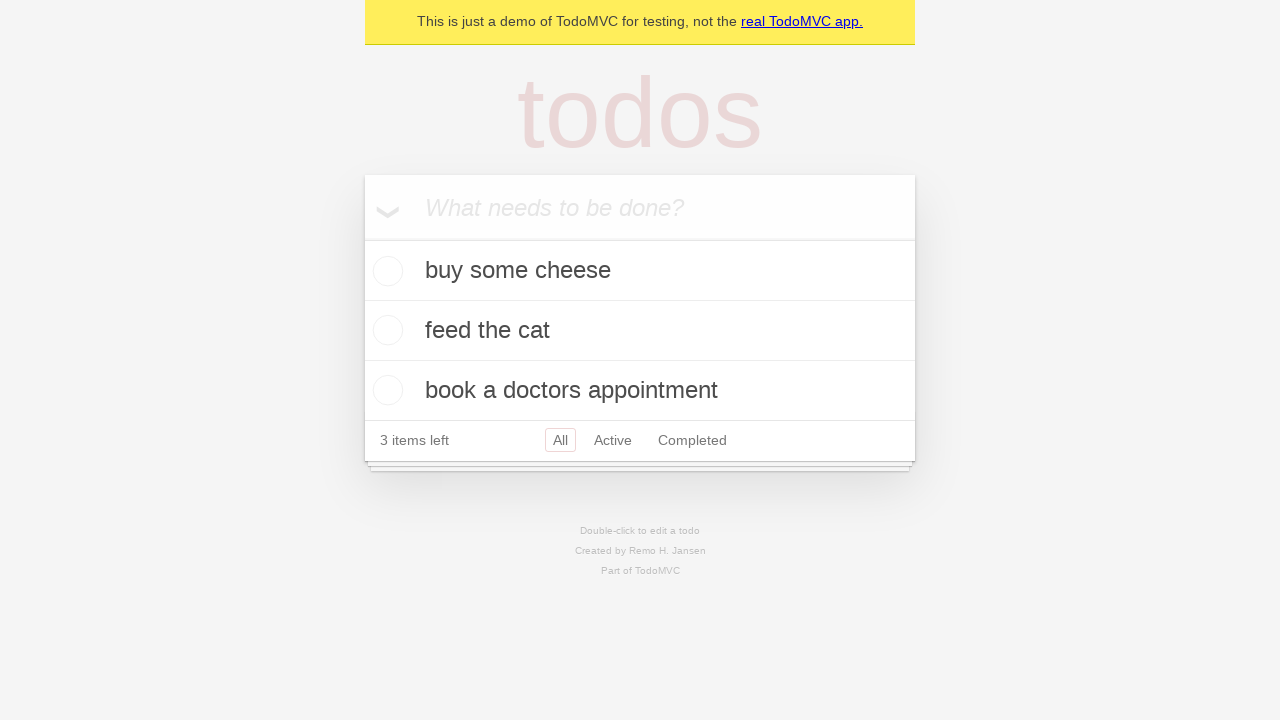

Clicked Active filter at (613, 440) on internal:role=link[name="Active"i]
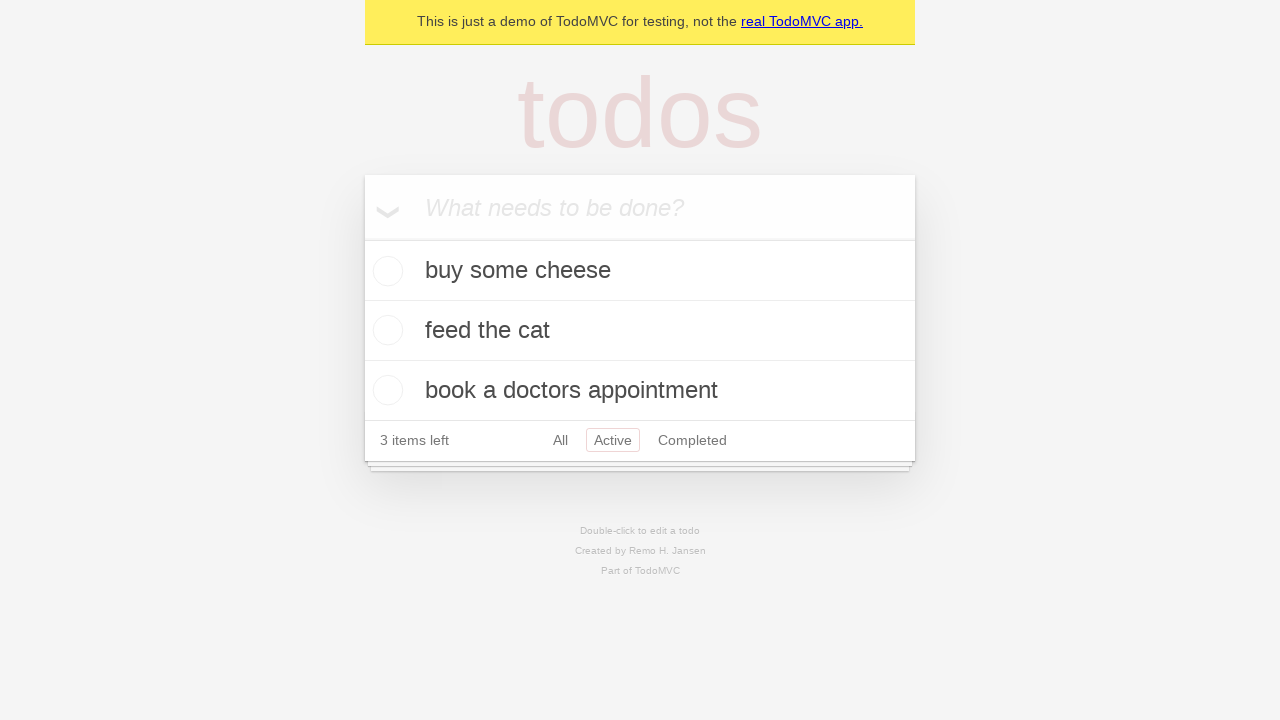

Clicked Completed filter at (692, 440) on internal:role=link[name="Completed"i]
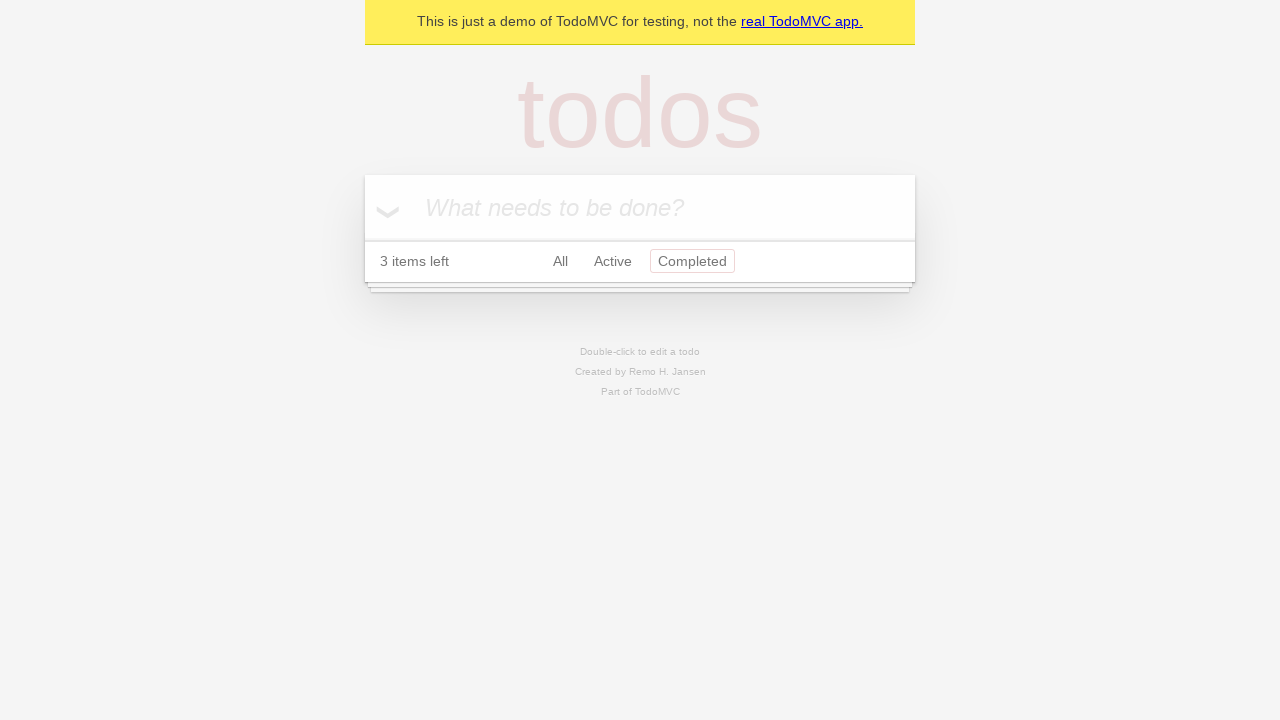

Verified that currently applied filter is highlighted with 'a.selected' selector
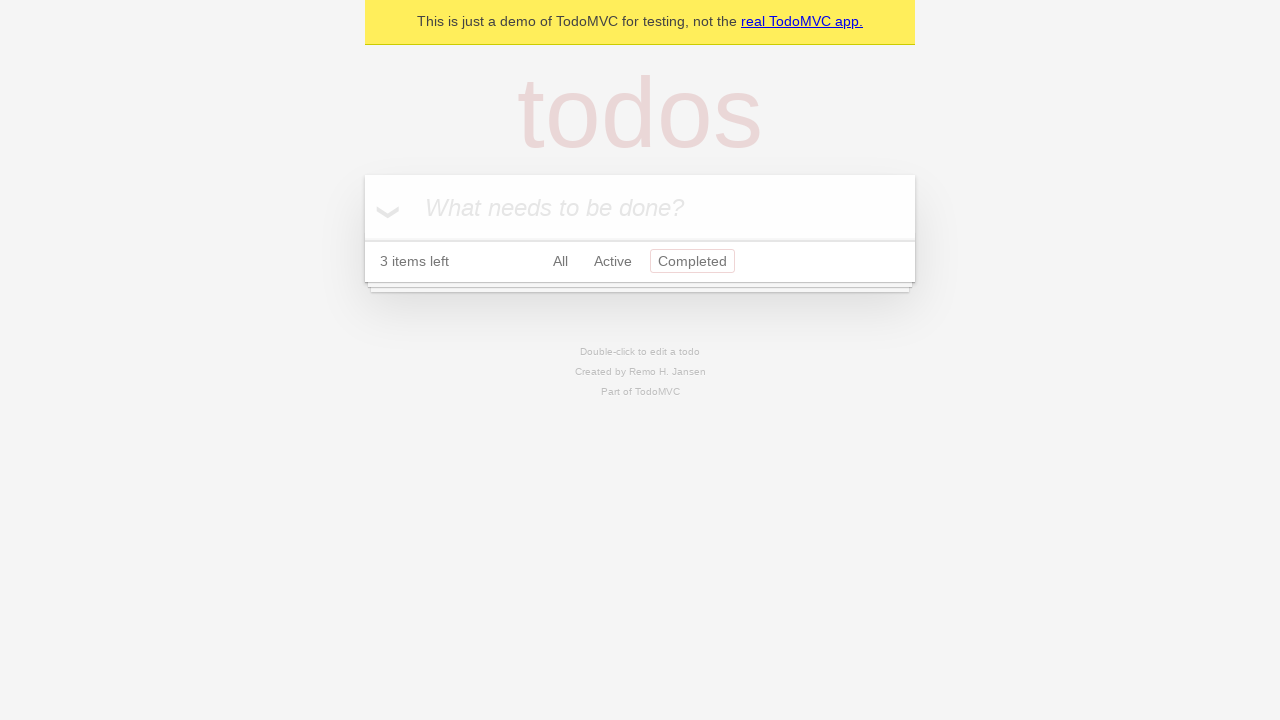

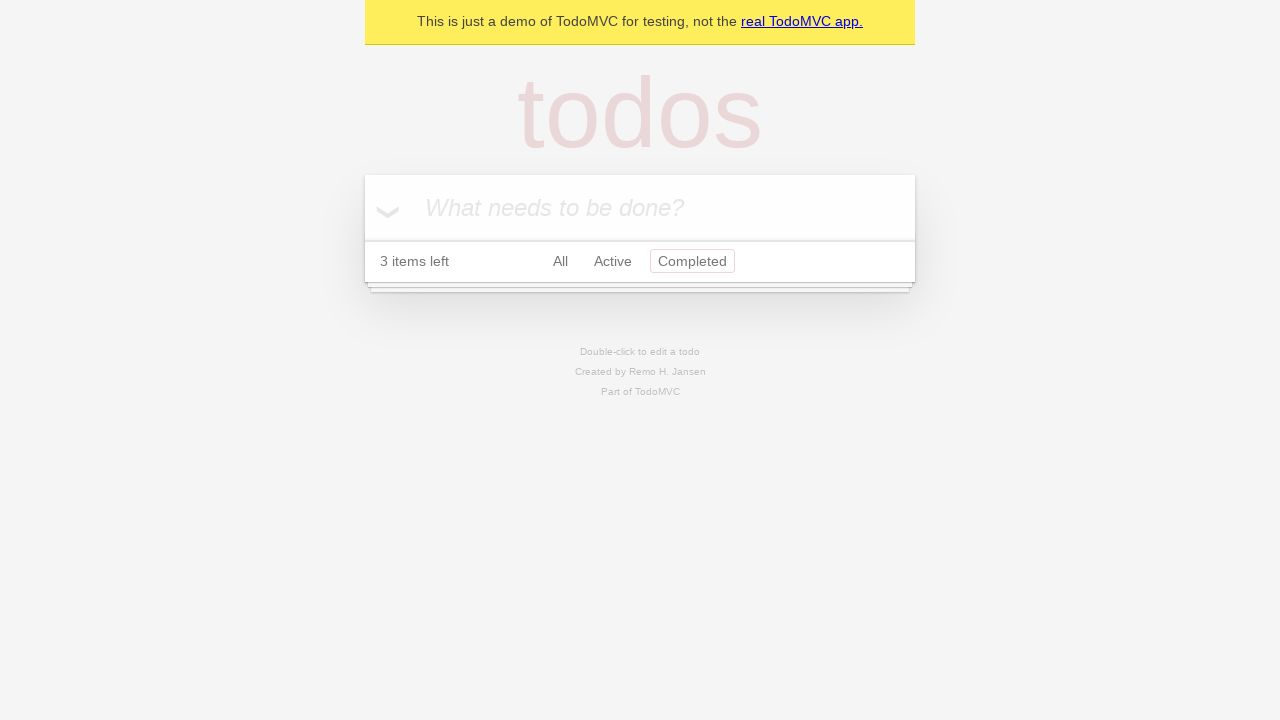